Tests hovering over the "Bags & Footwear" navigation menu item on the Meesho e-commerce website

Starting URL: https://meesho.com/

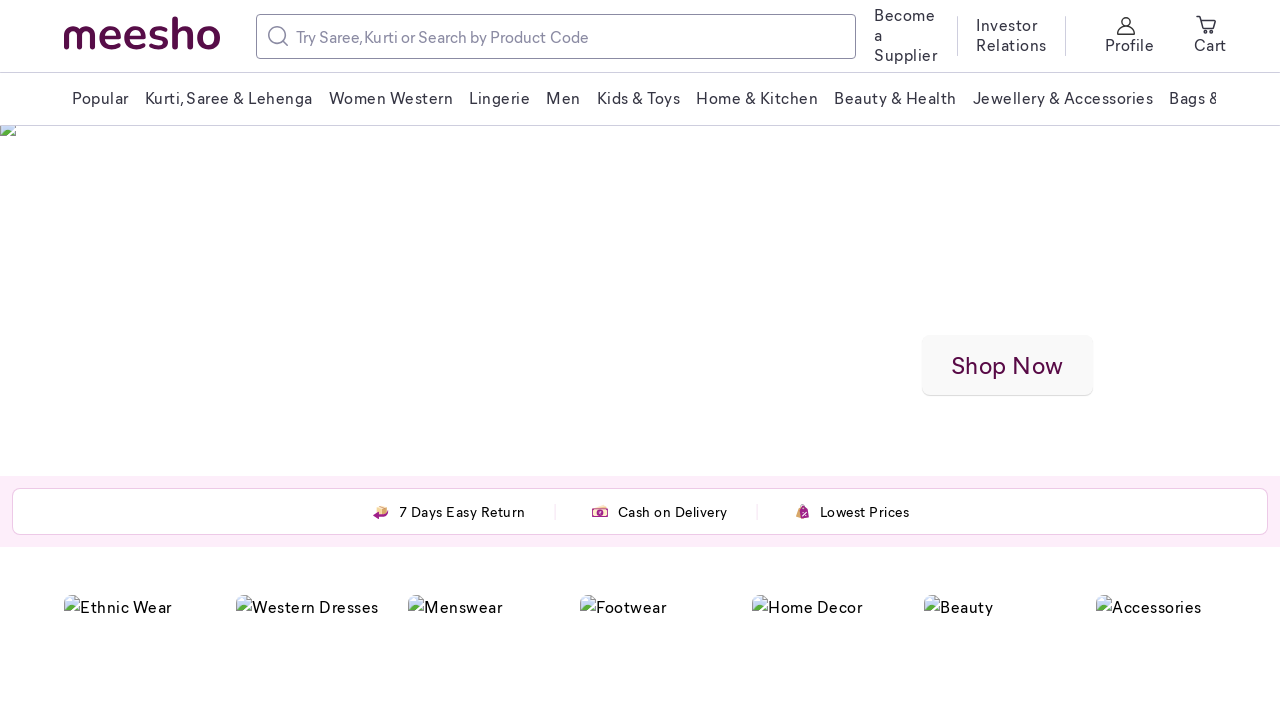

Navigated to Meesho e-commerce website
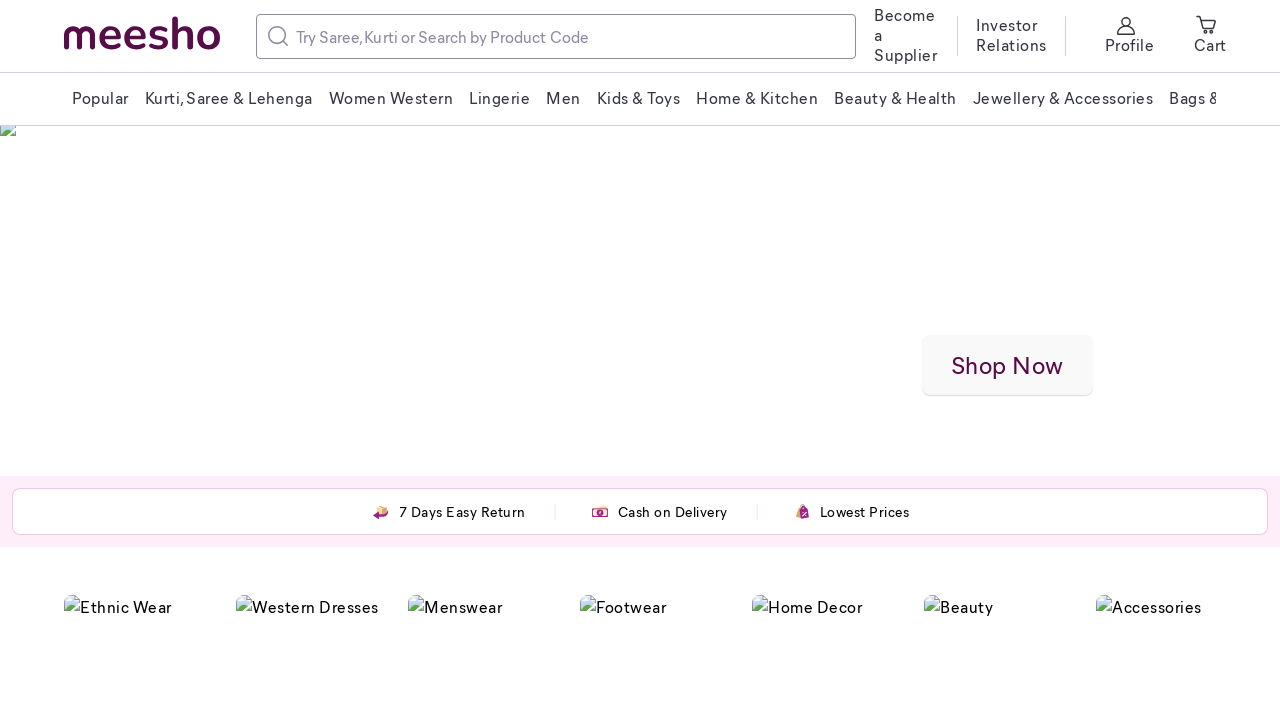

Hovered over 'Bags & Footwear' navigation menu item at (1153, 98) on xpath=//span[text()='Bags & Footwear']
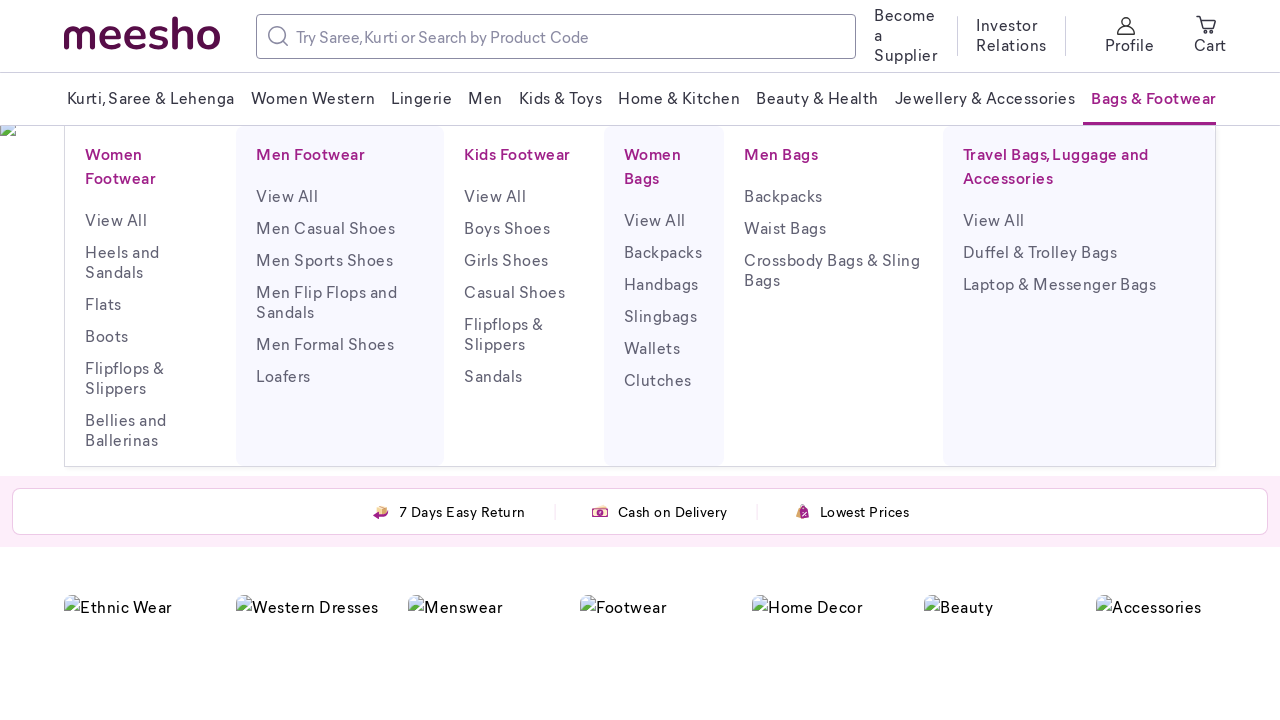

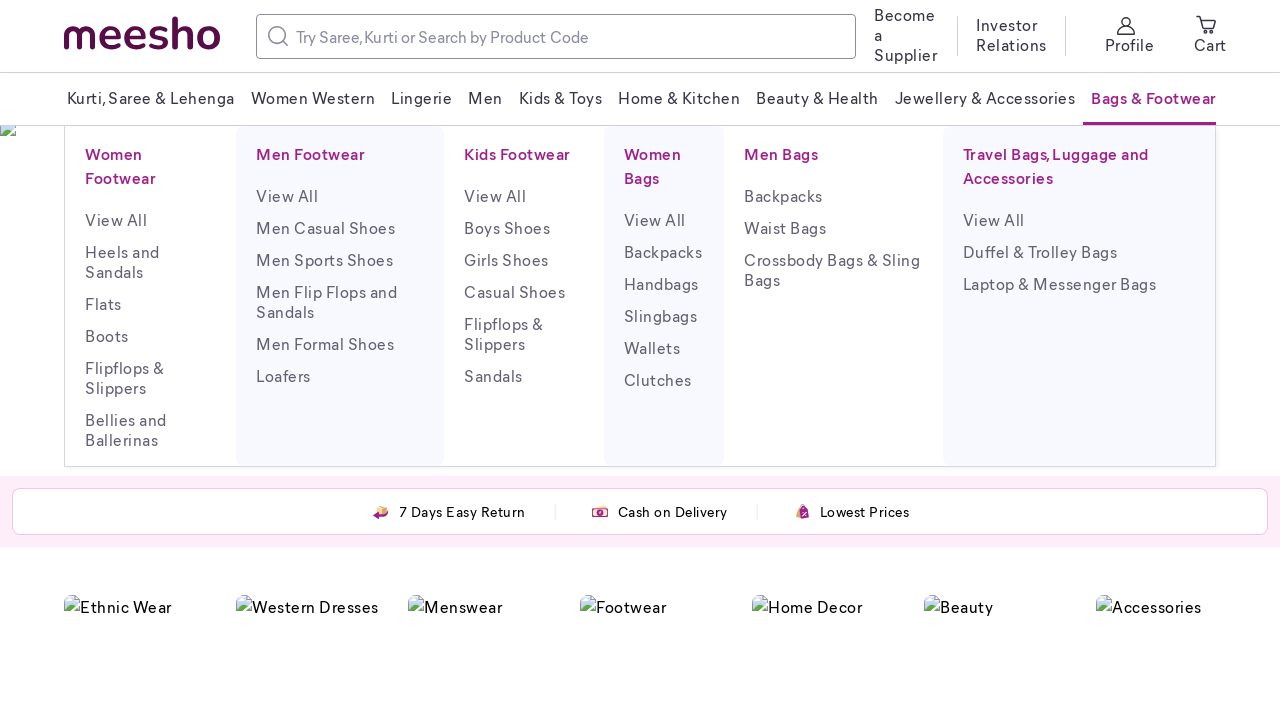